Tests a payslip verification form on a Brazilian government website by filling in a document number and CPF code, then submitting the search form.

Starting URL: https://online.saovicente.sp.gov.br/pmsaovicente/websis/siapegov/recursos_humanos/fol/veracidade_holerith.php

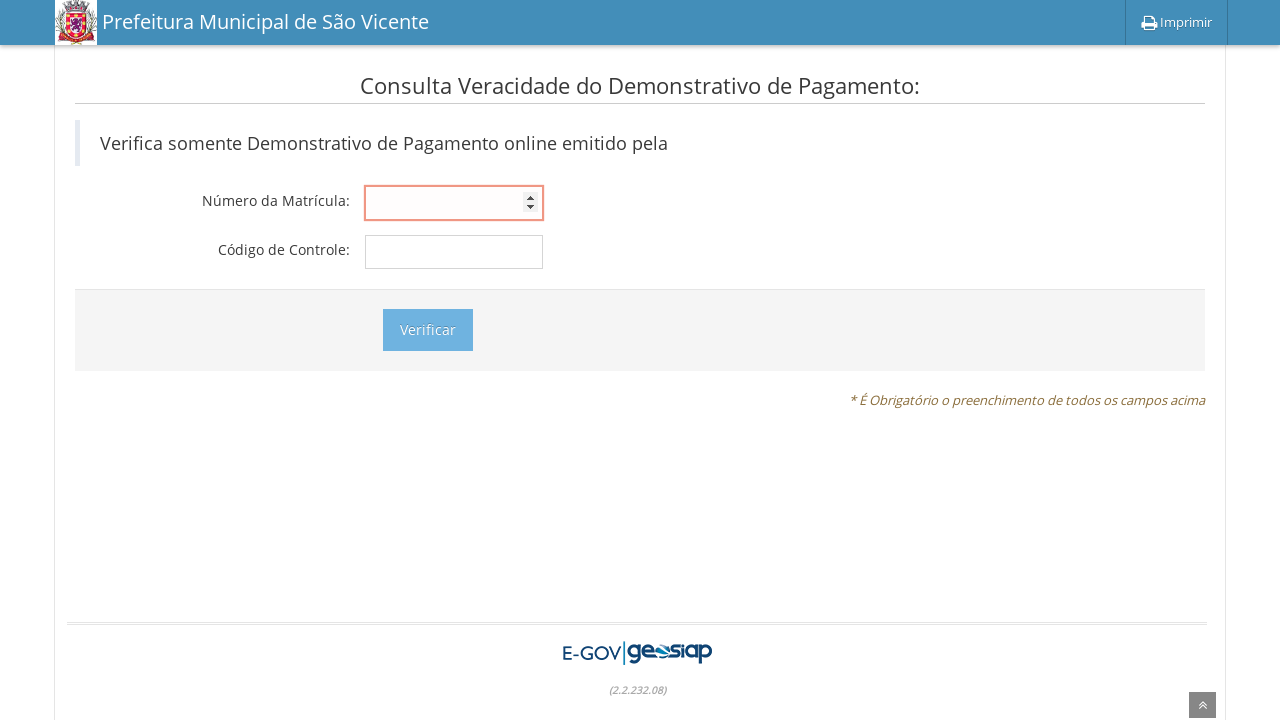

Clicked on document number field at (454, 203) on xpath=//*[@id='main-container']/div[1]/form/div[1]/div/input
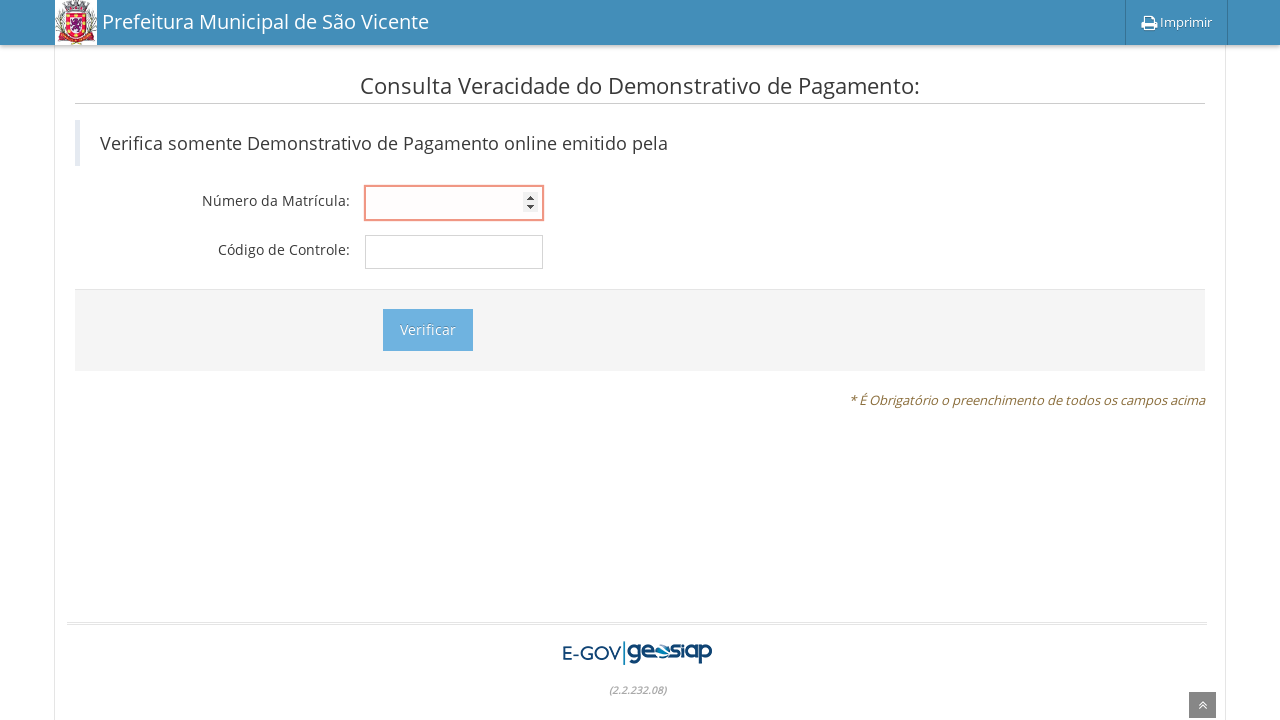

Filled document number field with '64007' on xpath=//*[@id='main-container']/div[1]/form/div[1]/div/input
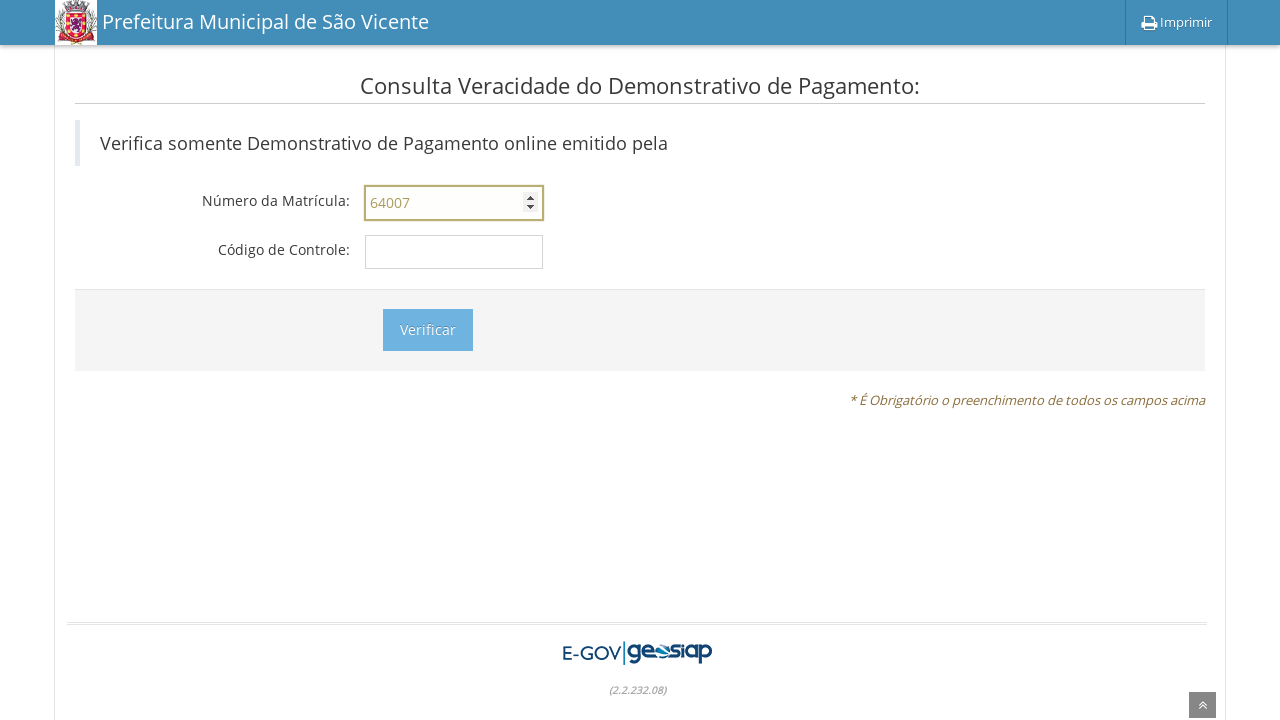

Clicked on CPF/code field at (454, 252) on xpath=//*[@id='main-container']/div[1]/form/div[2]/div/input
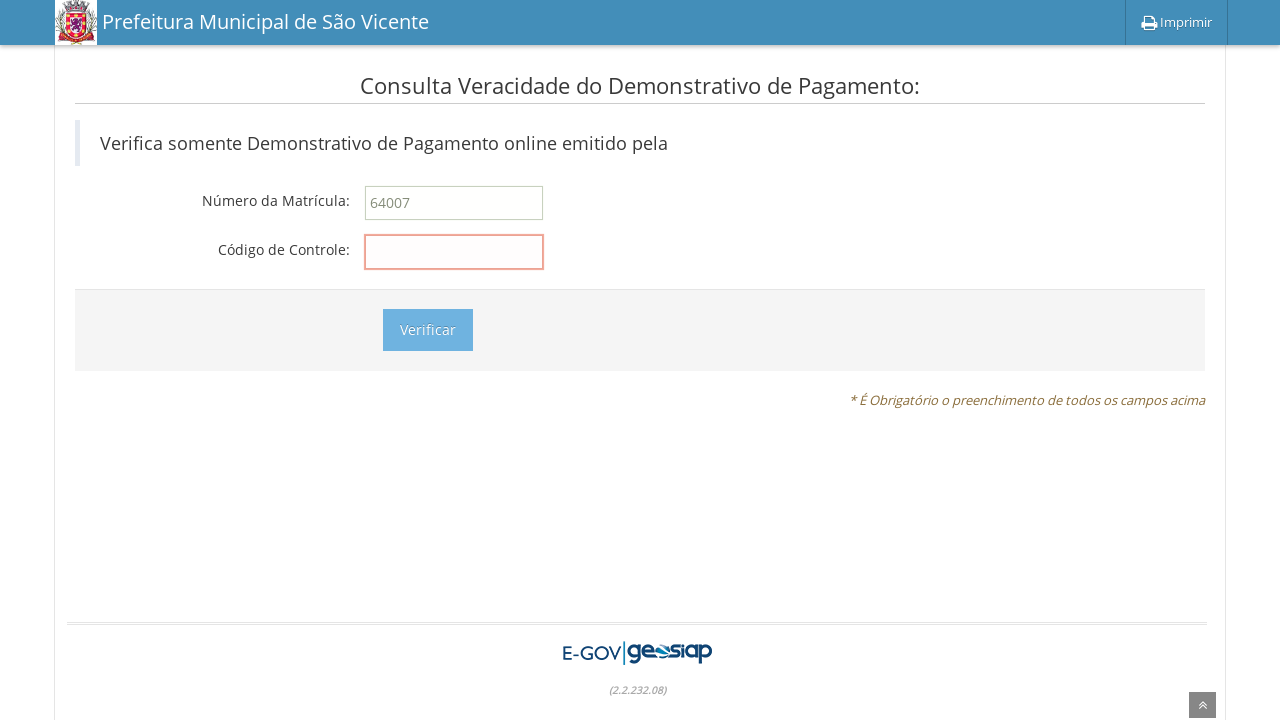

Filled CPF/code field with '099E.8001.BD726' on xpath=//*[@id='main-container']/div[1]/form/div[2]/div/input
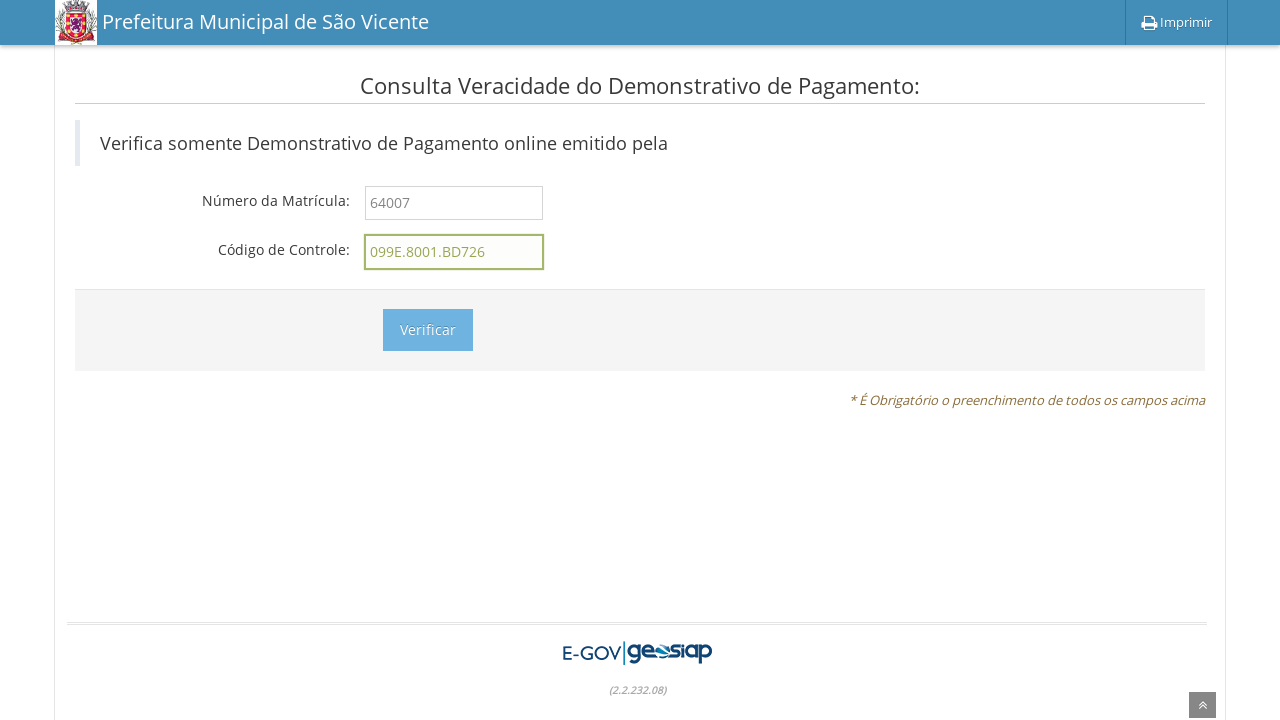

Clicked submit button to search payslip at (428, 330) on xpath=//*[@id='main-container']/div[1]/form/div[3]/div/input
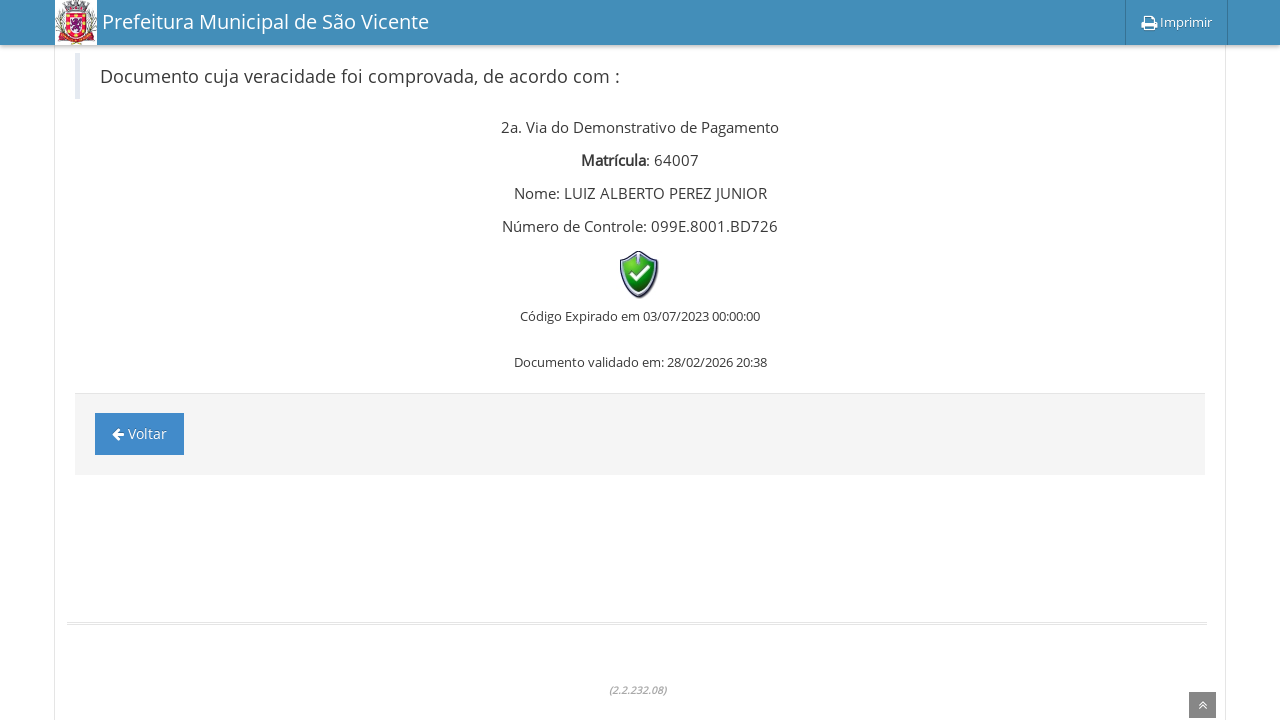

Waited for page to reach network idle state - results loaded
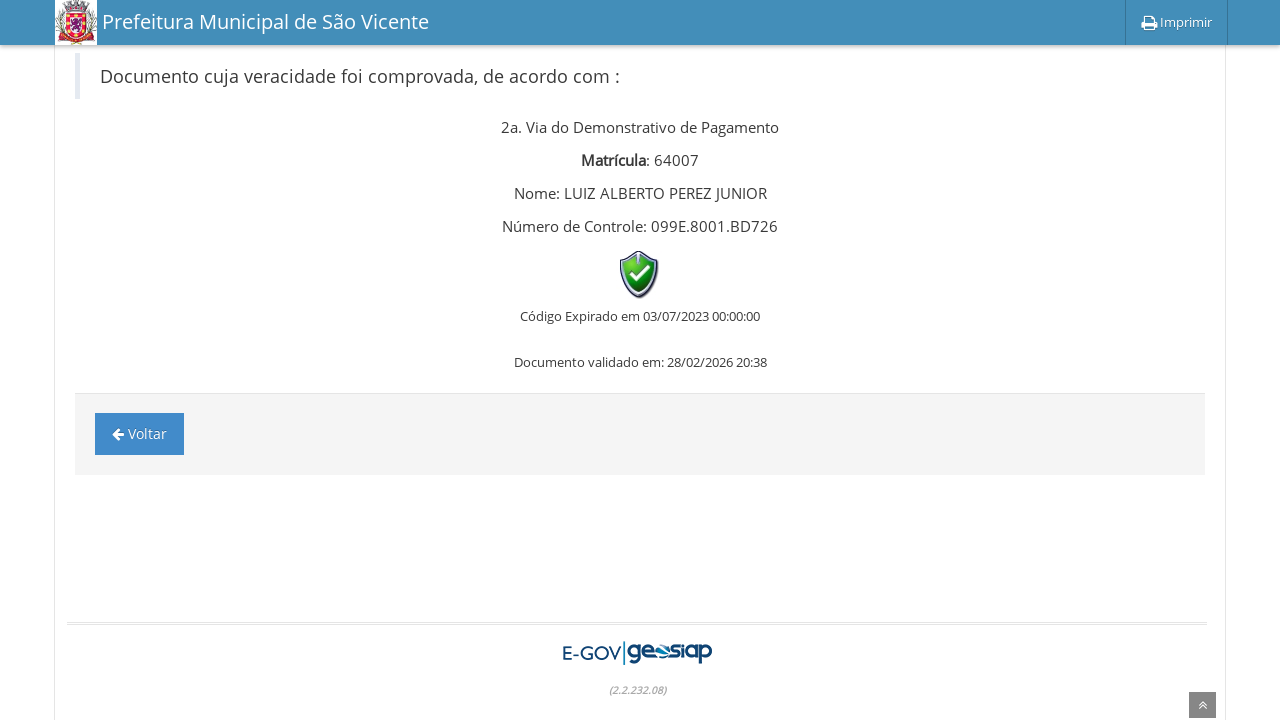

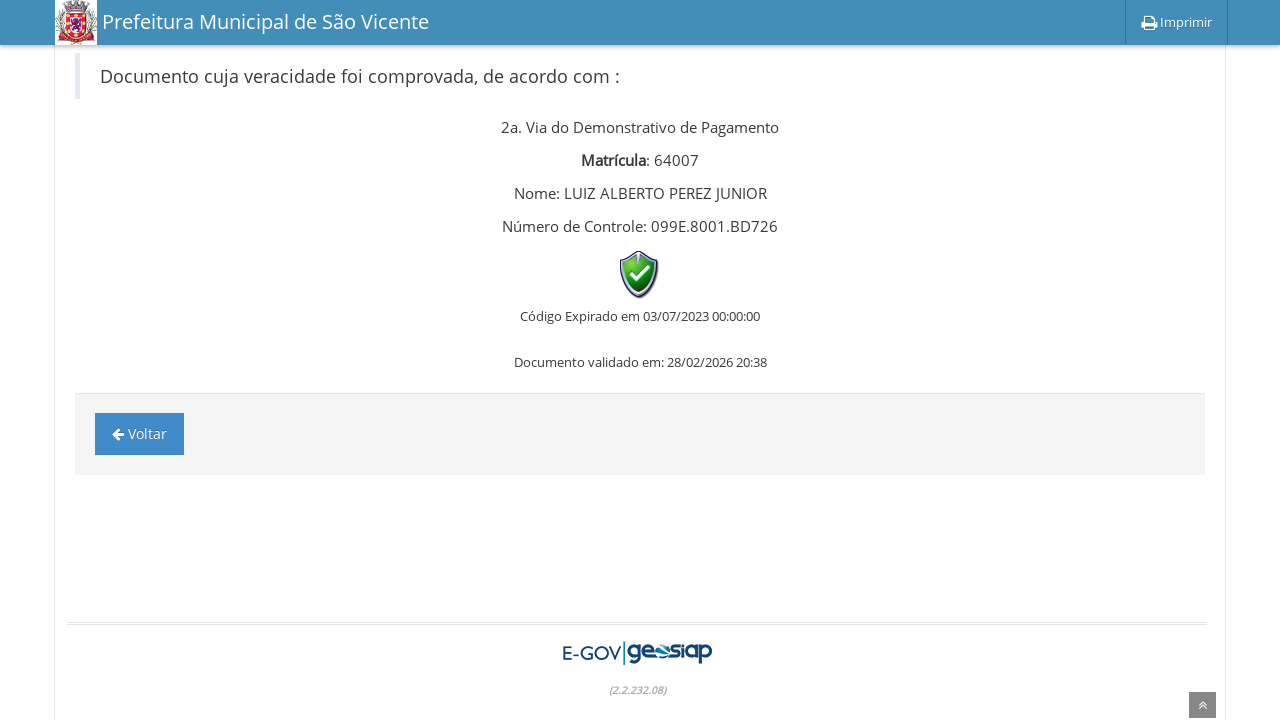